Navigates to Ajio e-commerce website and verifies the page loads successfully

Starting URL: https://www.ajio.com

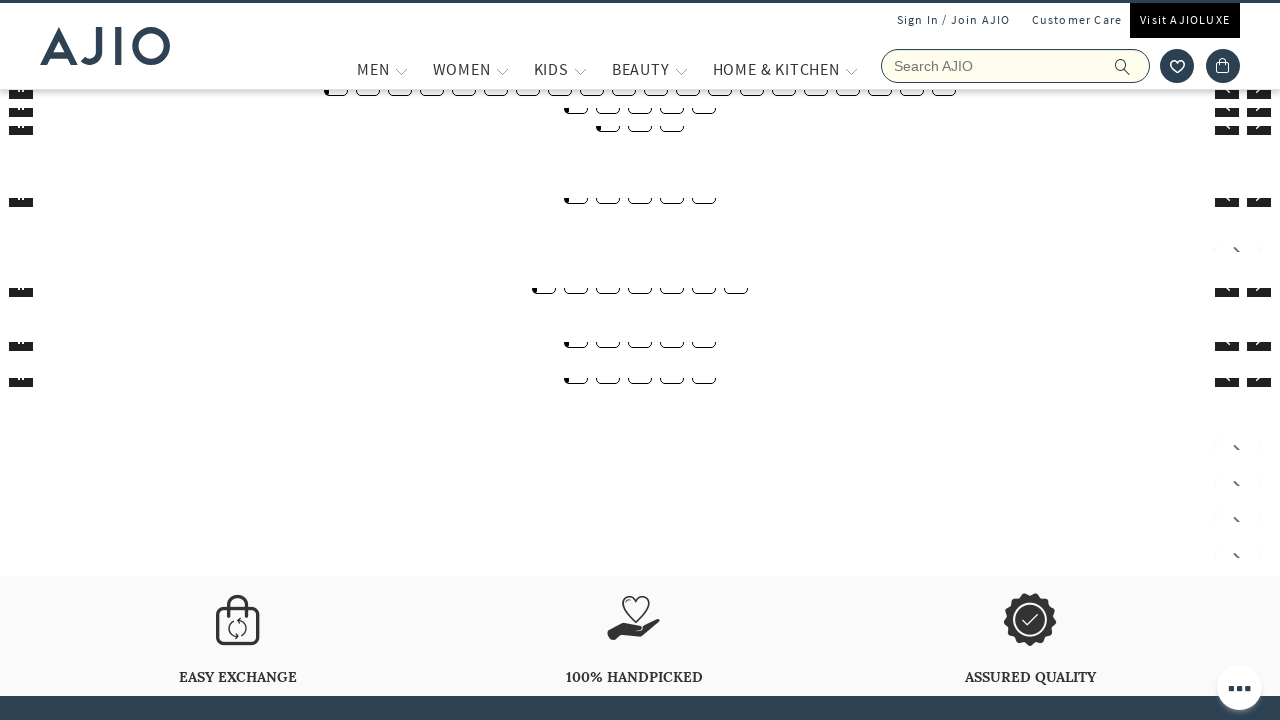

Waited for page to reach domcontentloaded state
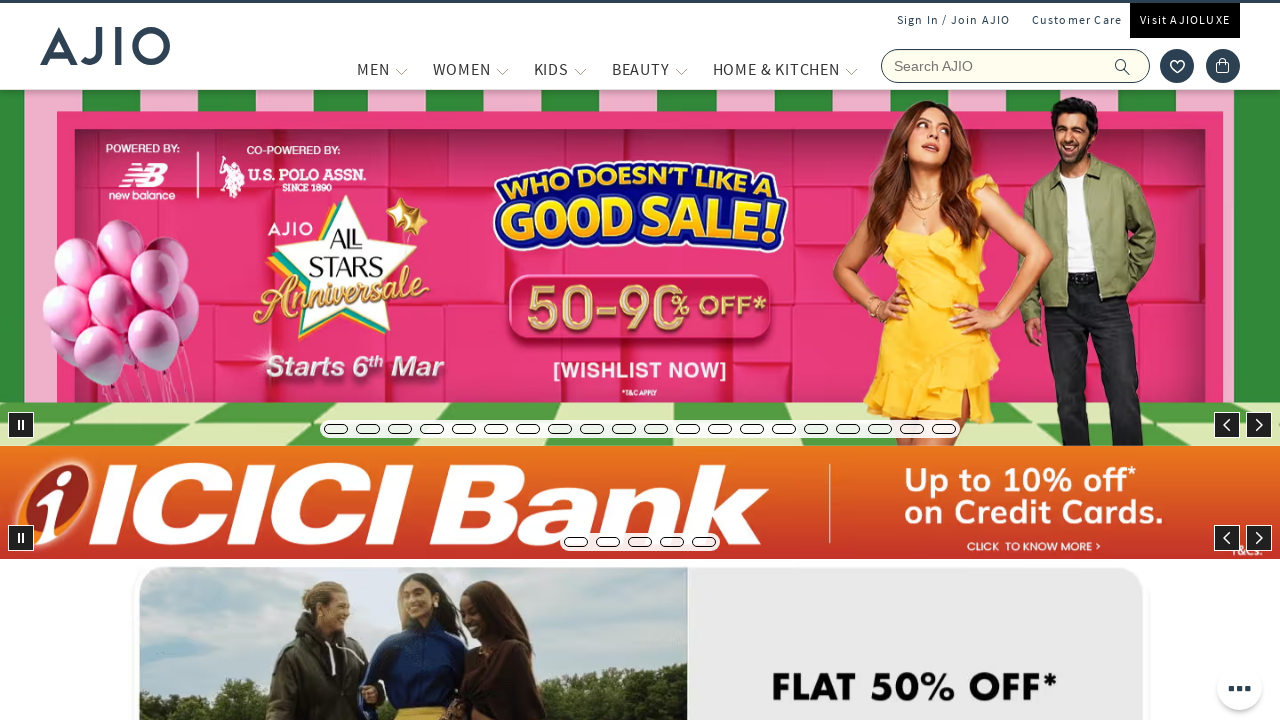

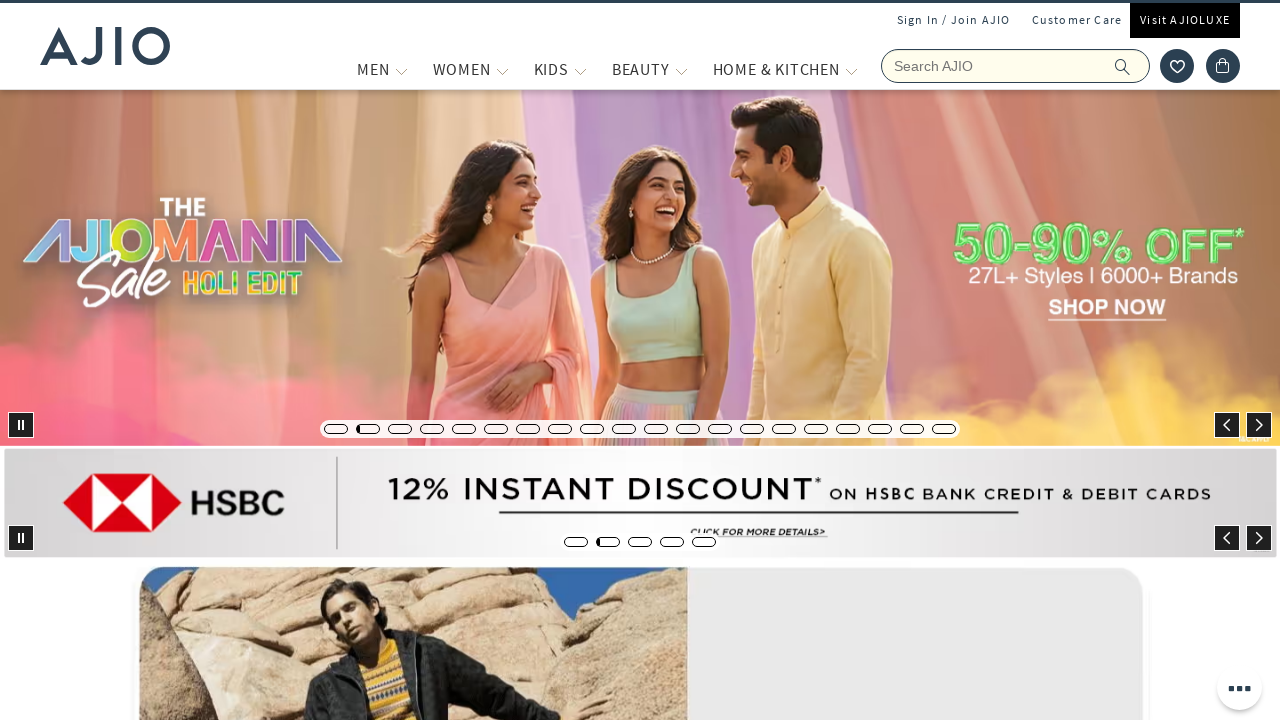